Tests window handling by opening a new window, switching to it, filling a form field, and closing the new window

Starting URL: https://www.hyrtutorials.com/p/window-handles-practice.html

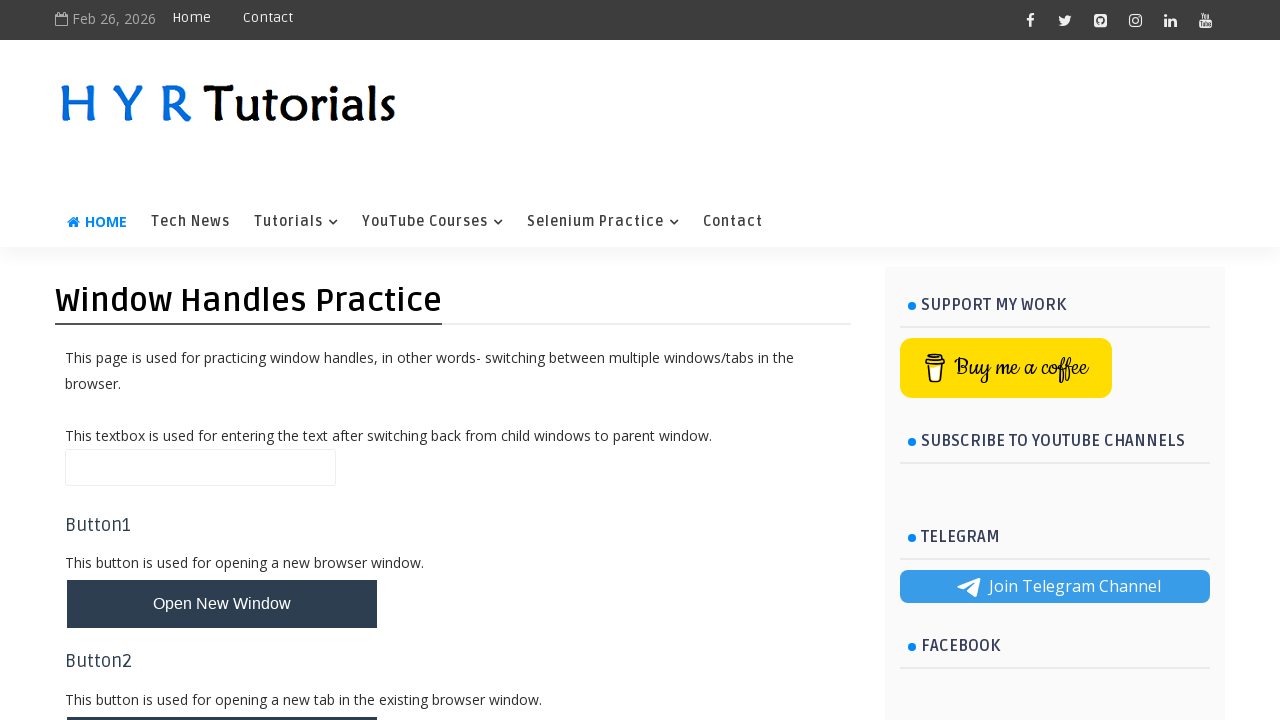

Clicked button to open new window at (222, 604) on #newWindowBtn
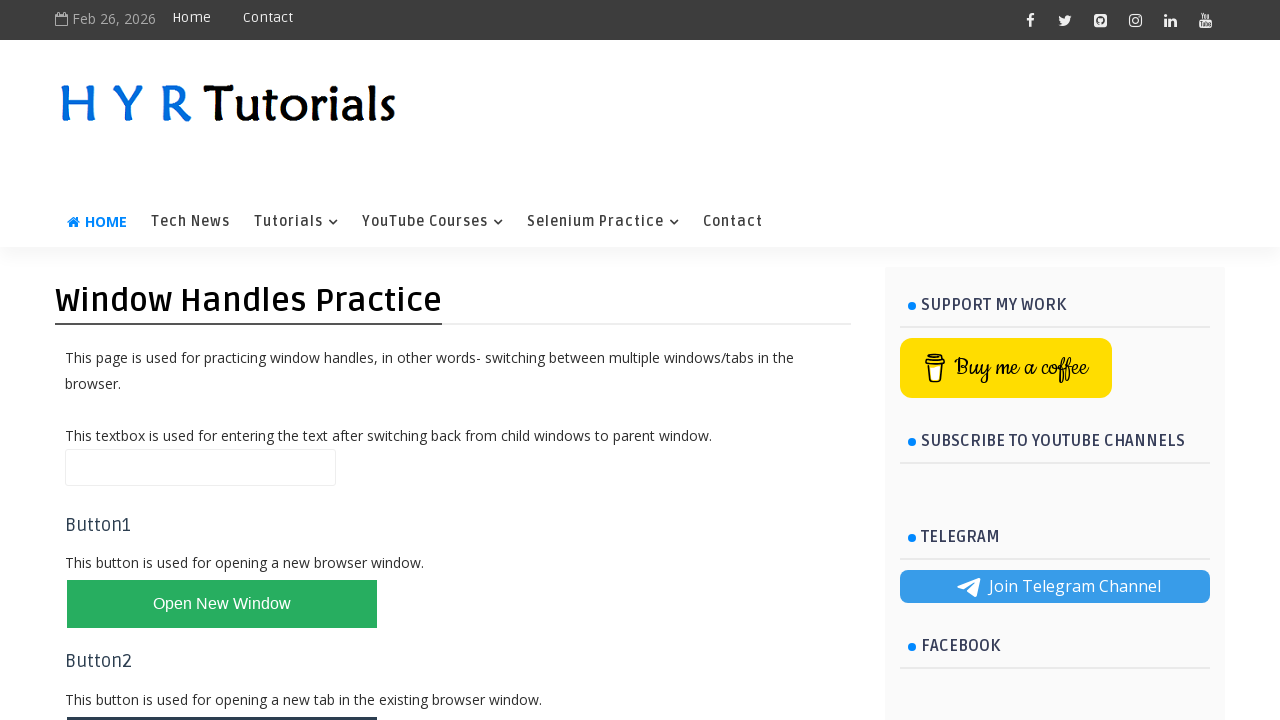

New window opened and captured
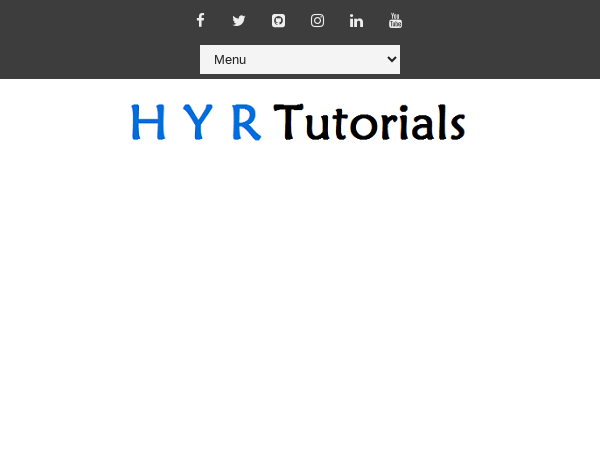

Filled firstName field with 'Noushad' in new window on #firstName
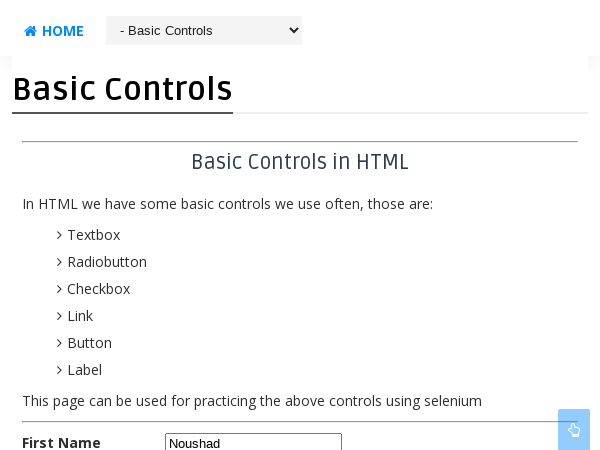

Closed the new window
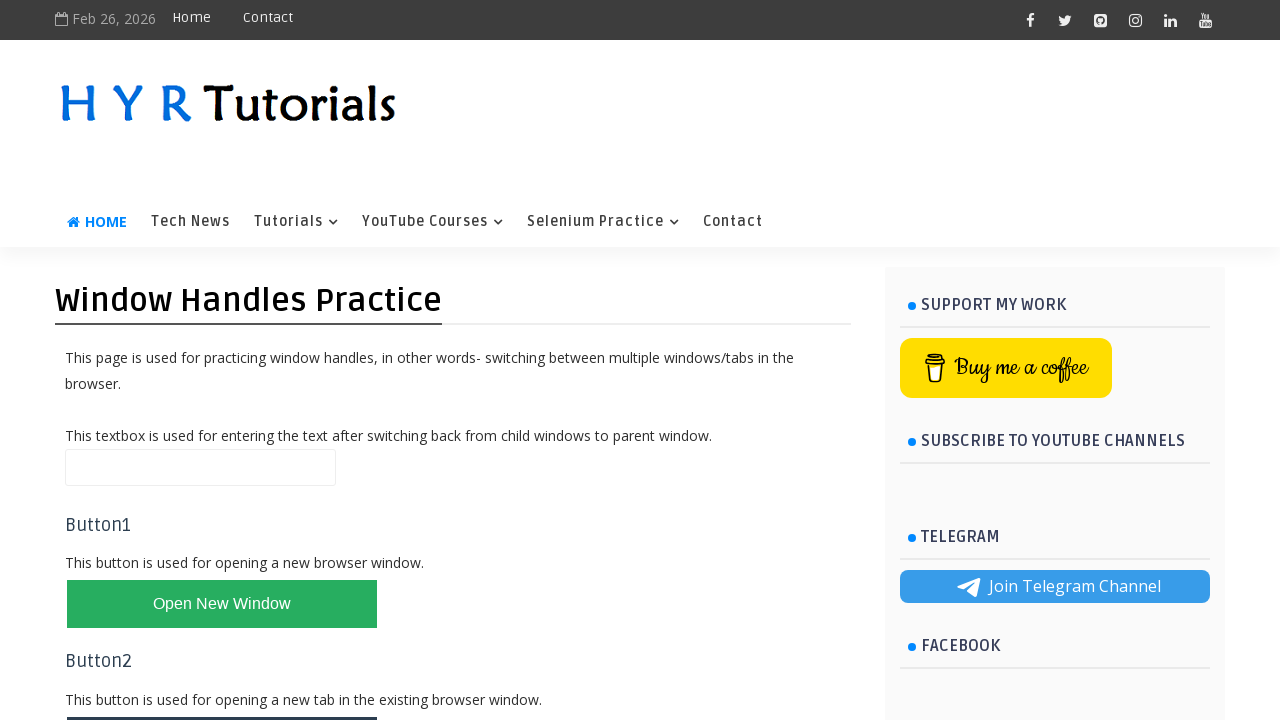

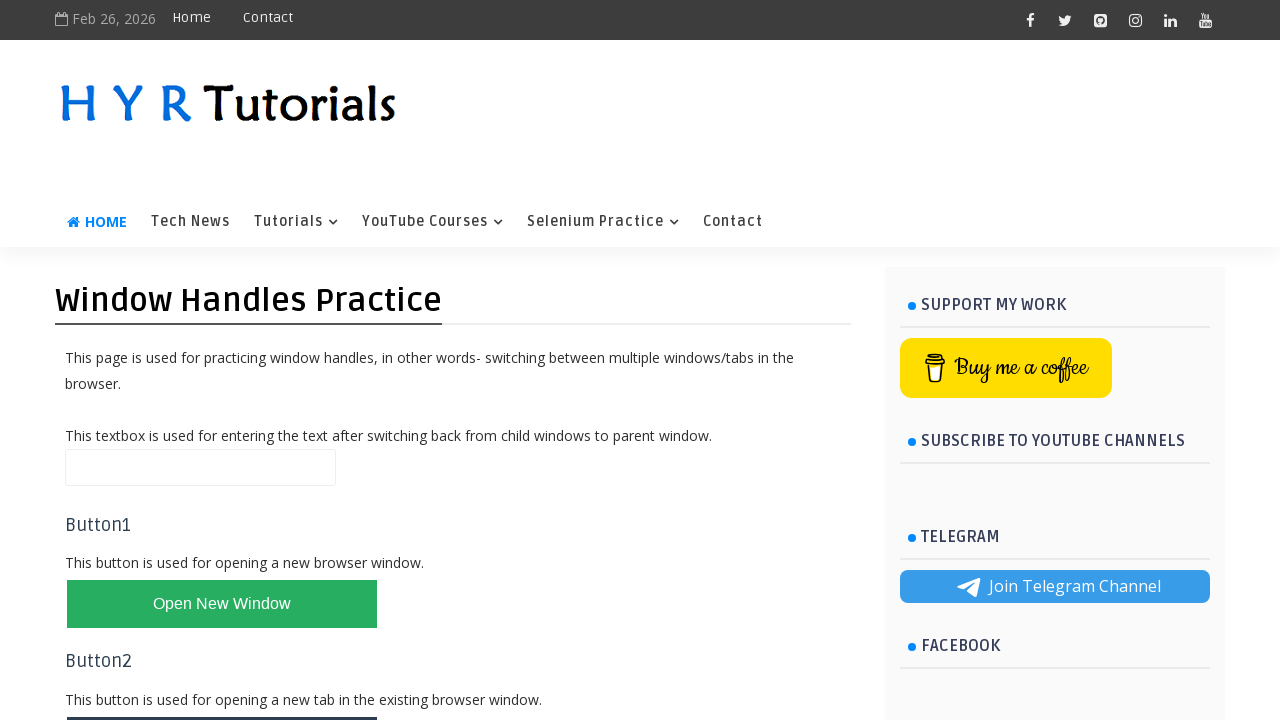